Tests that the shopping cart displays an empty cart message when navigating directly to the cart without adding any items.

Starting URL: https://www.automationexercise.com/

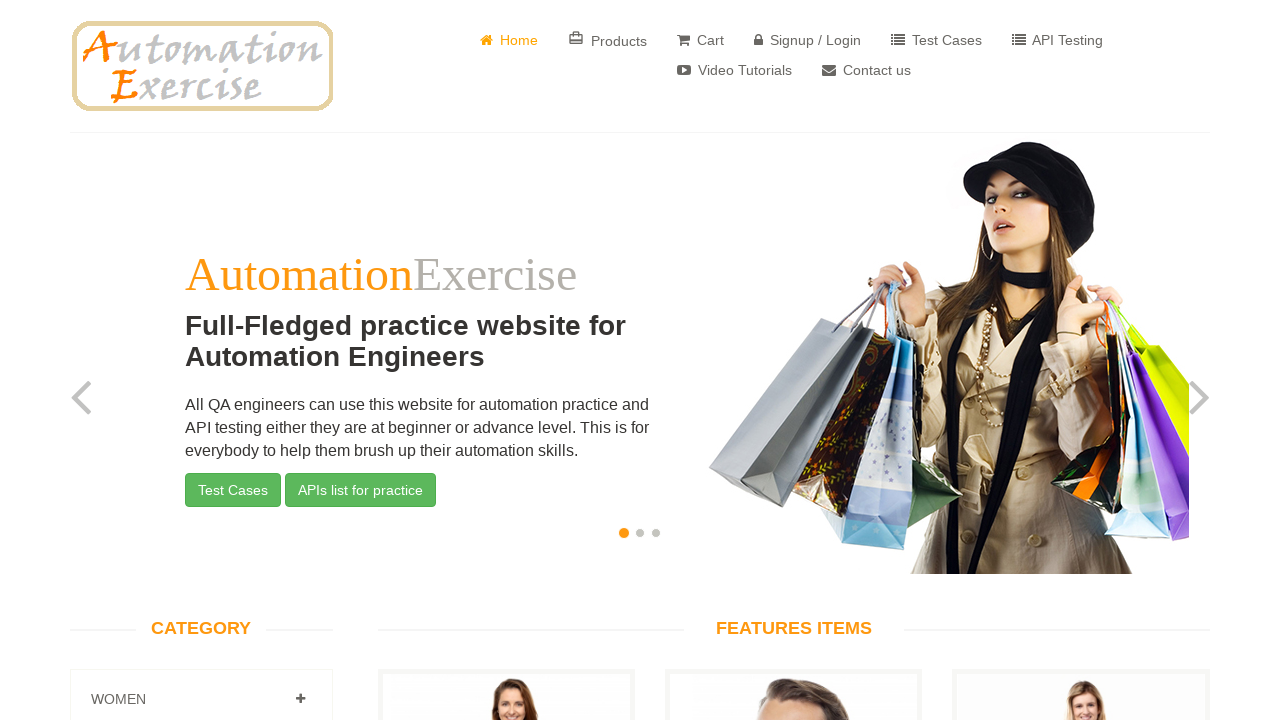

Clicked on cart link to navigate to cart page at (700, 40) on a[href='/view_cart']
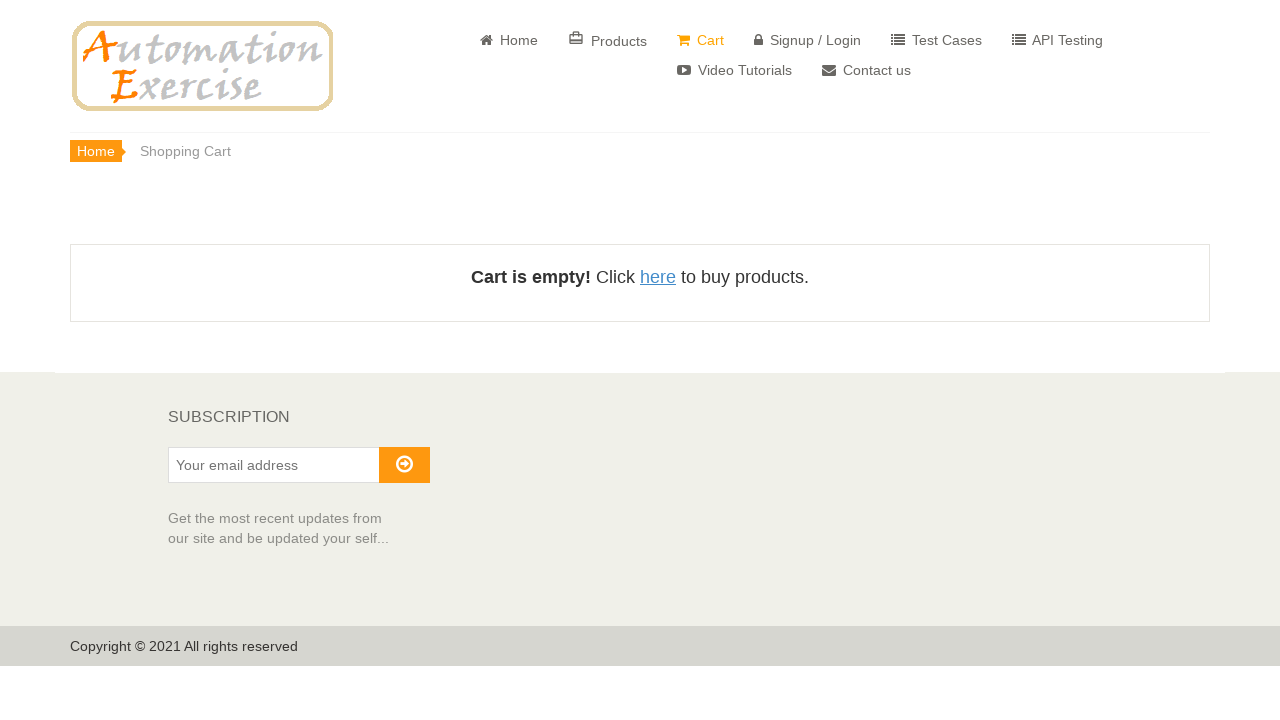

Cart page loaded and empty cart message element is visible
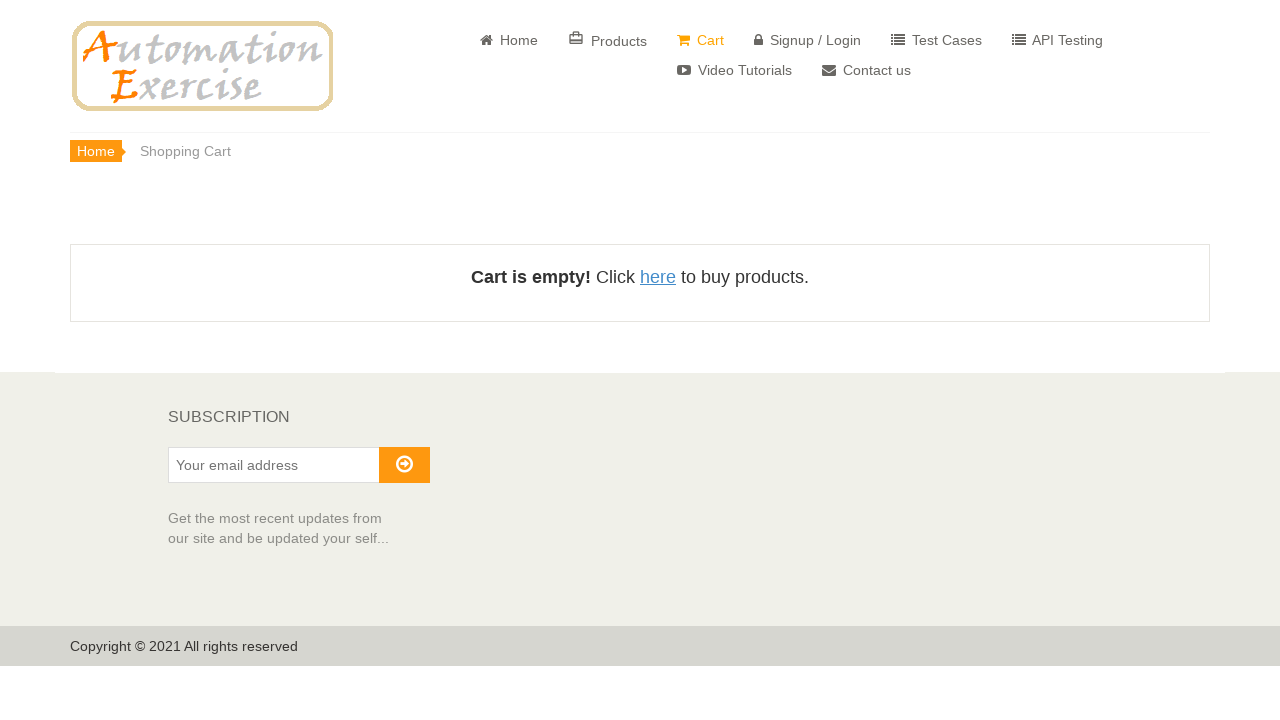

Retrieved empty cart message text
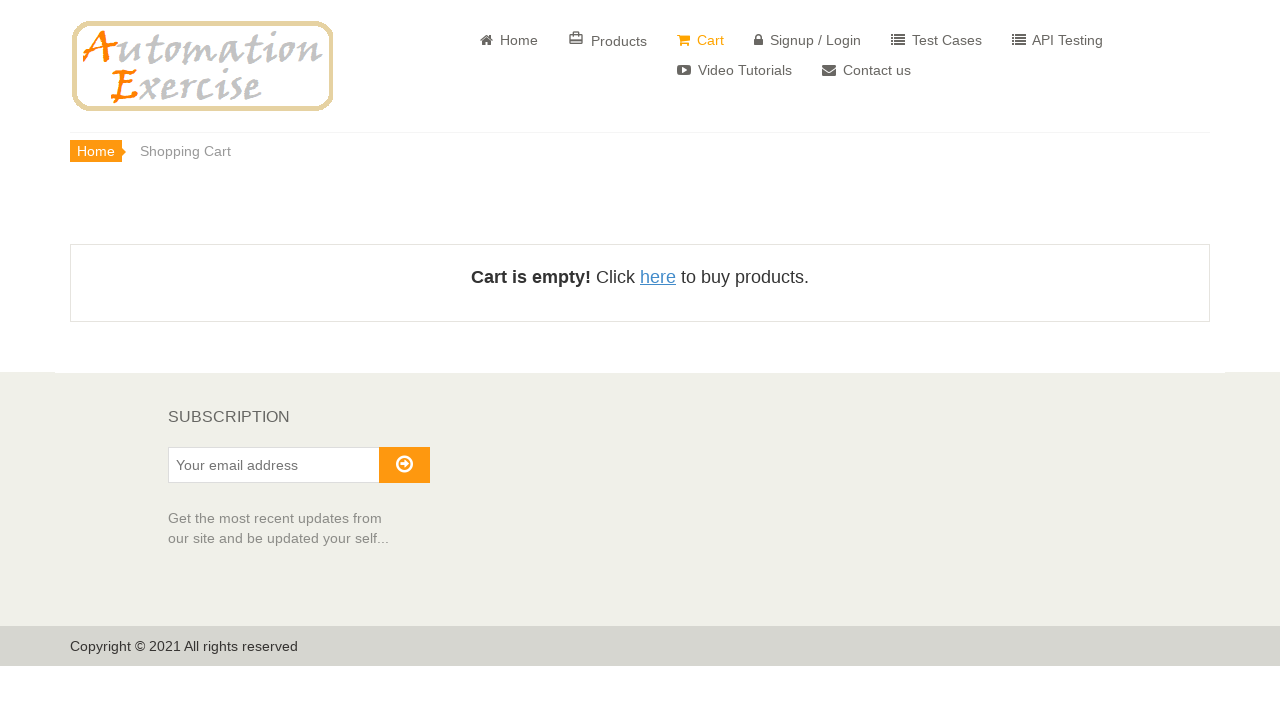

Verified that empty cart message displays 'Cart is empty!'
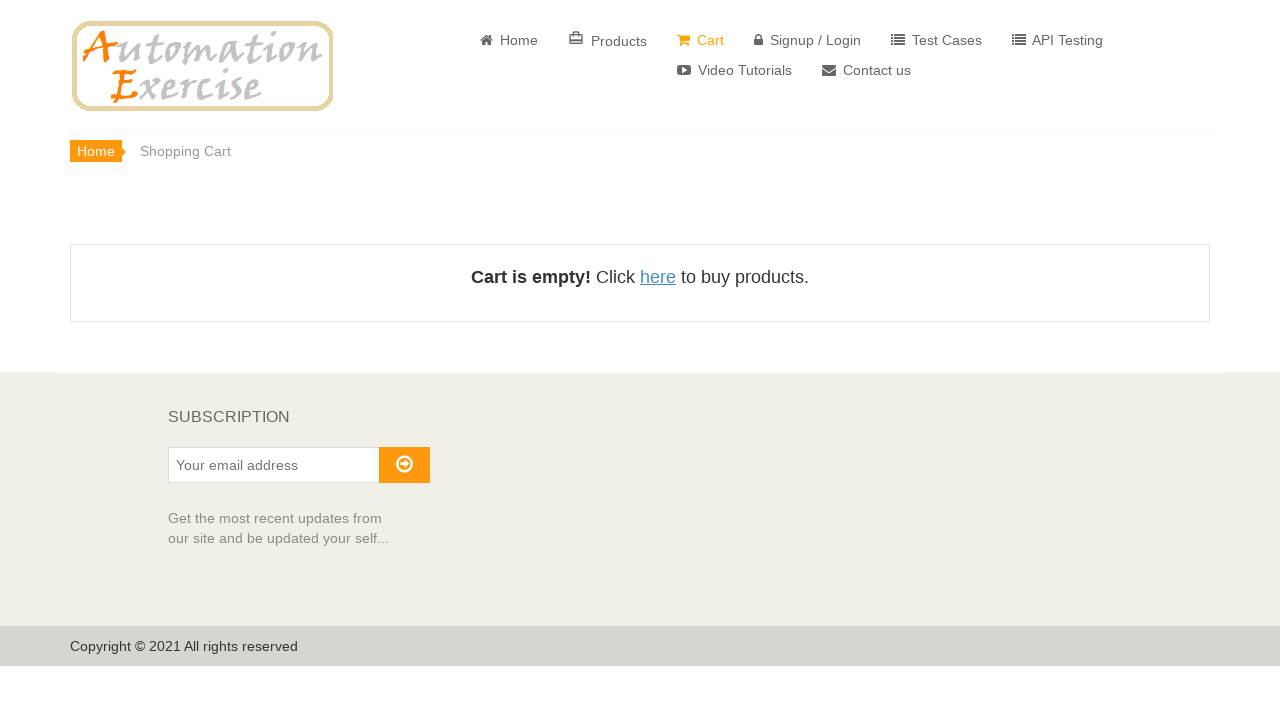

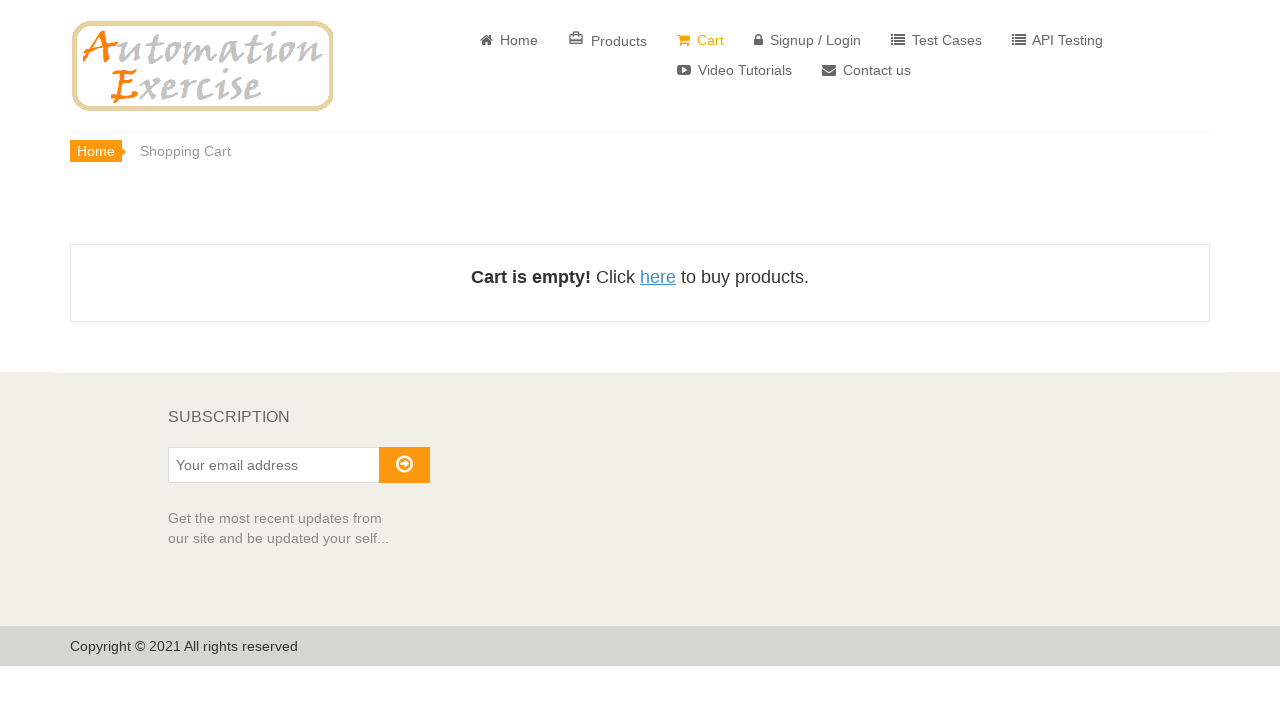